Tests file download page by verifying download links are present and clickable

Starting URL: http://the-internet.herokuapp.com/download

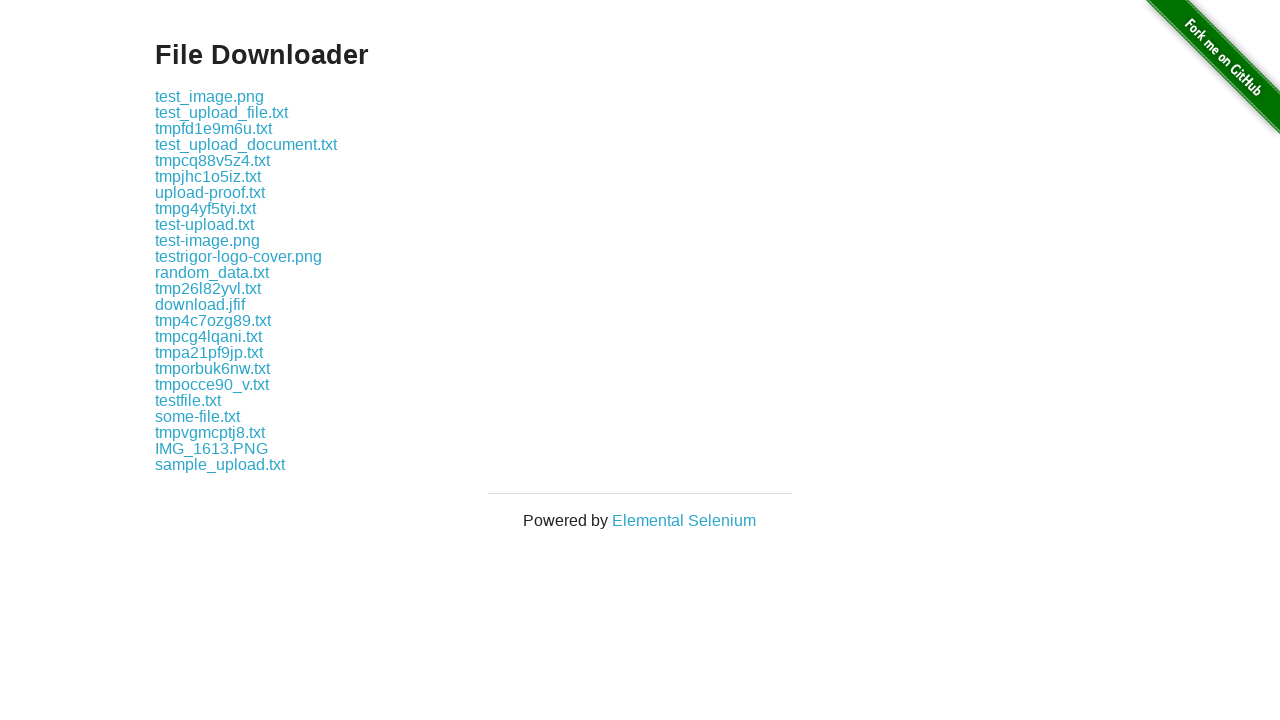

Waited for example container to load
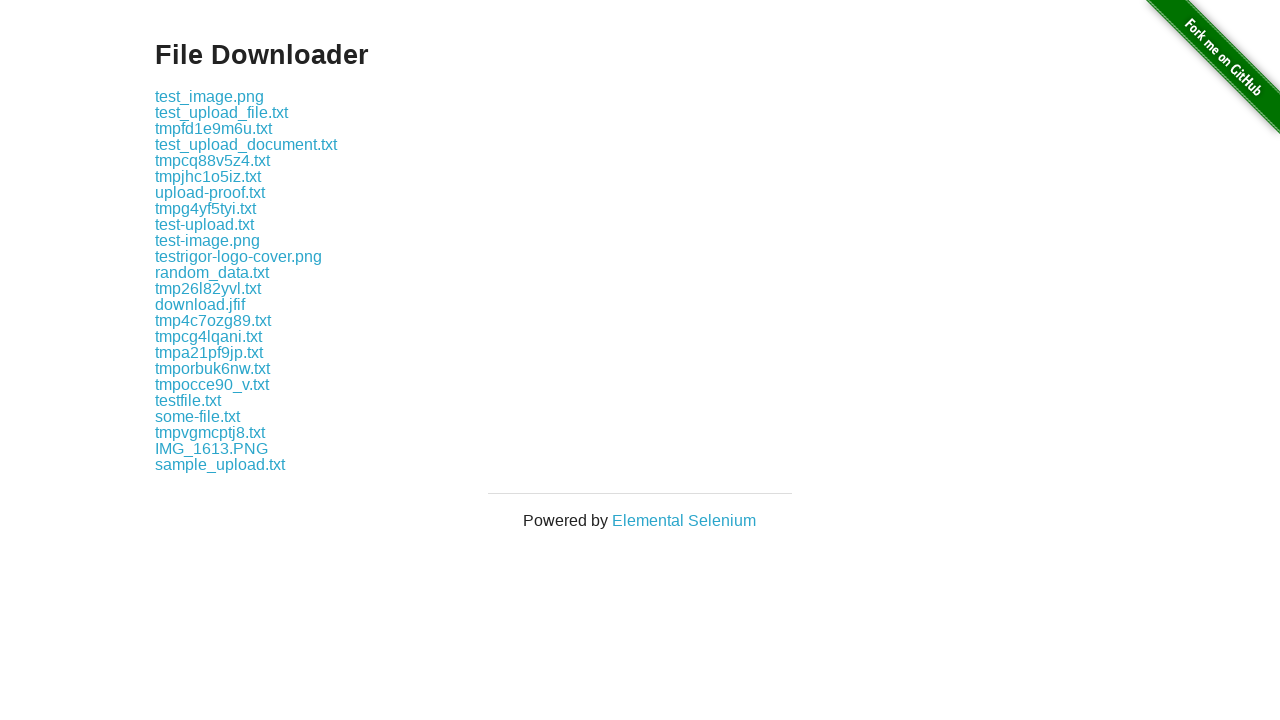

Located the first download link
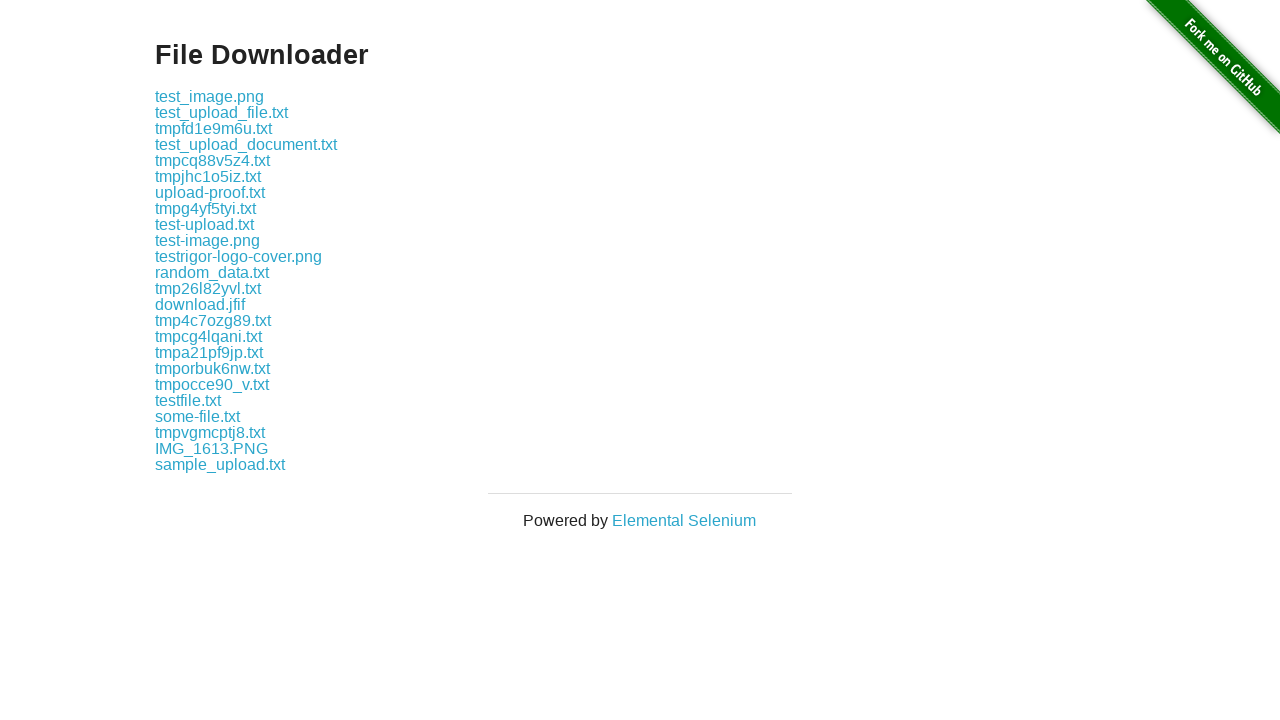

Clicked the first download link at (210, 96) on .example a >> nth=0
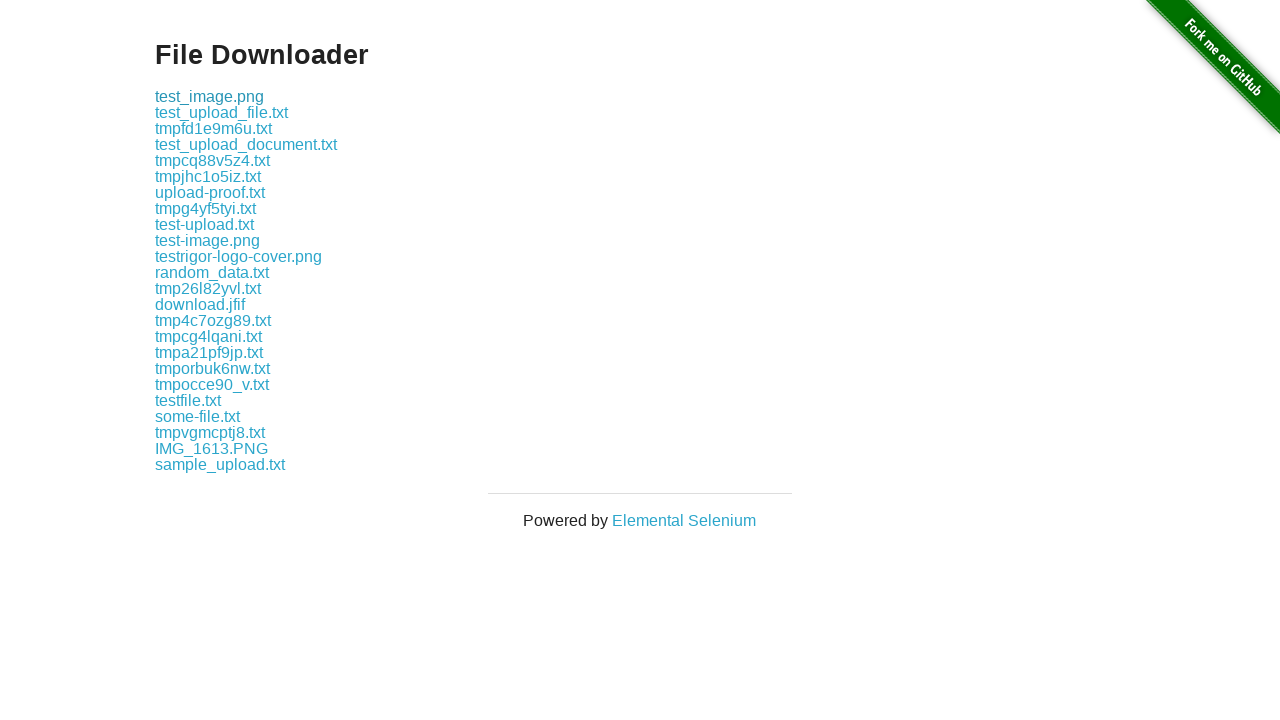

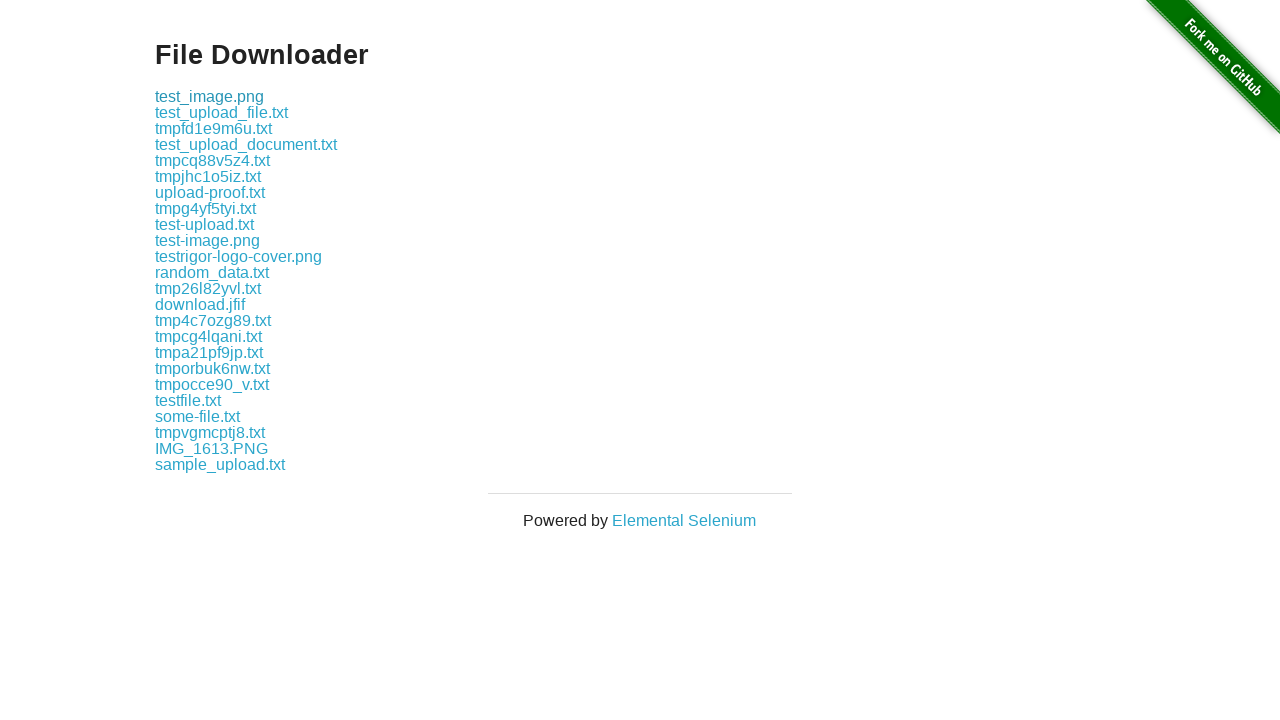